Navigates to the Dropdown page by clicking the dropdown link from the welcome page

Starting URL: http://the-internet.herokuapp.com/

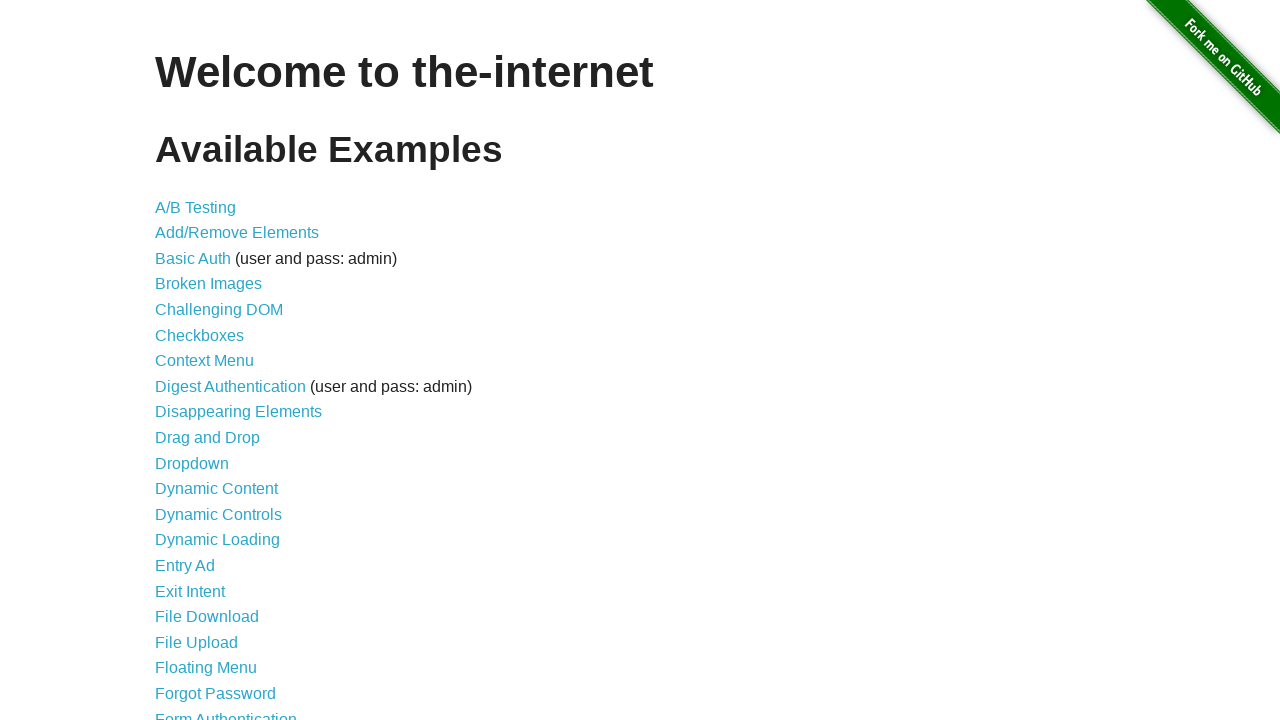

Clicked Dropdown link on welcome page at (192, 463) on text=Dropdown
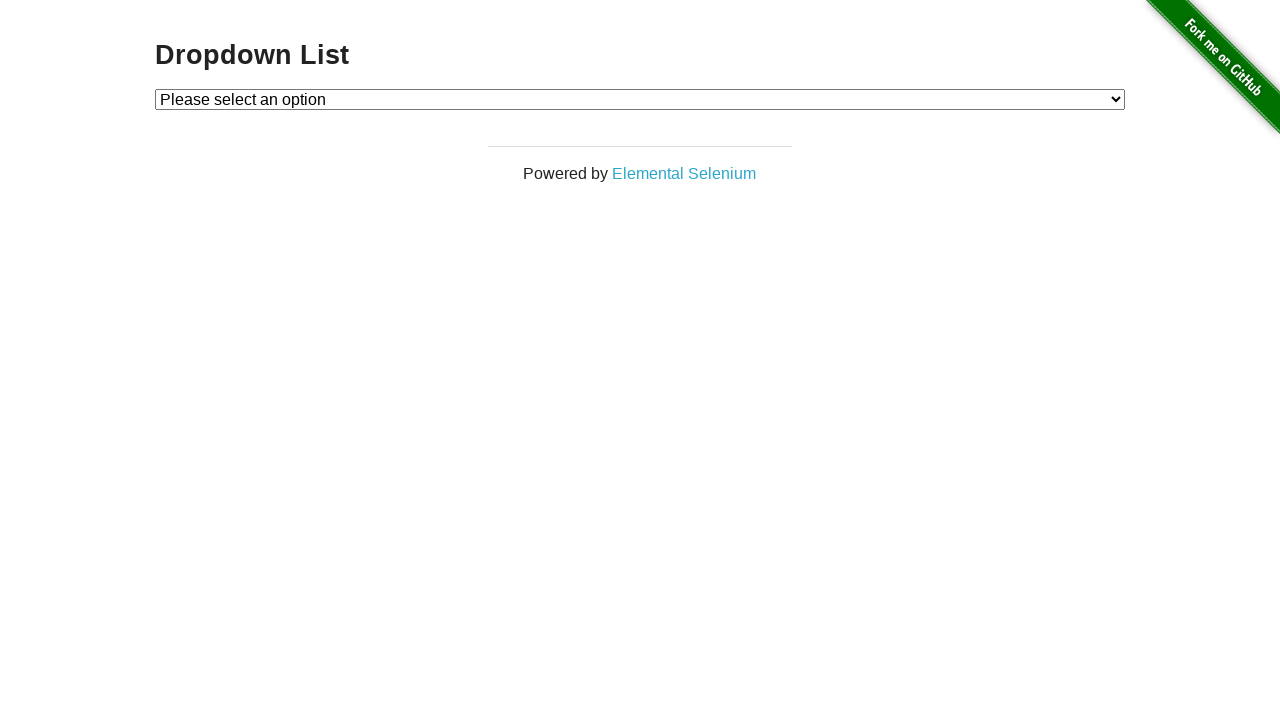

Dropdown page loaded successfully
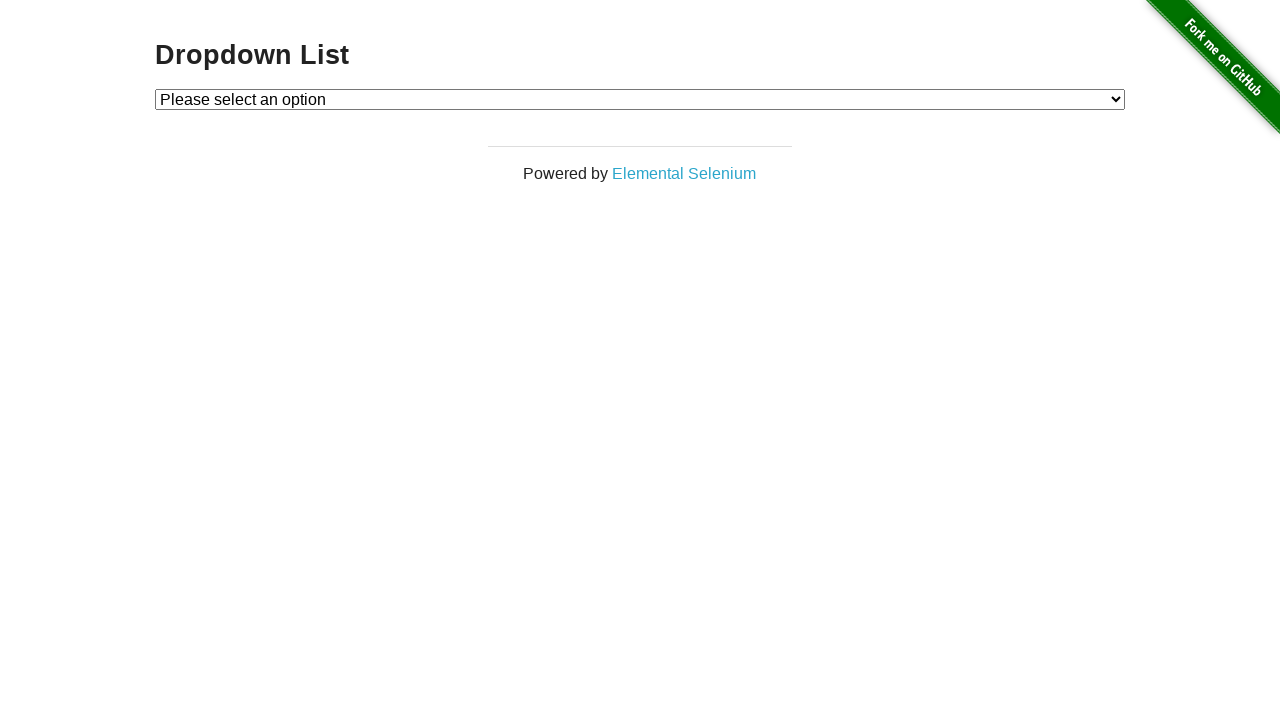

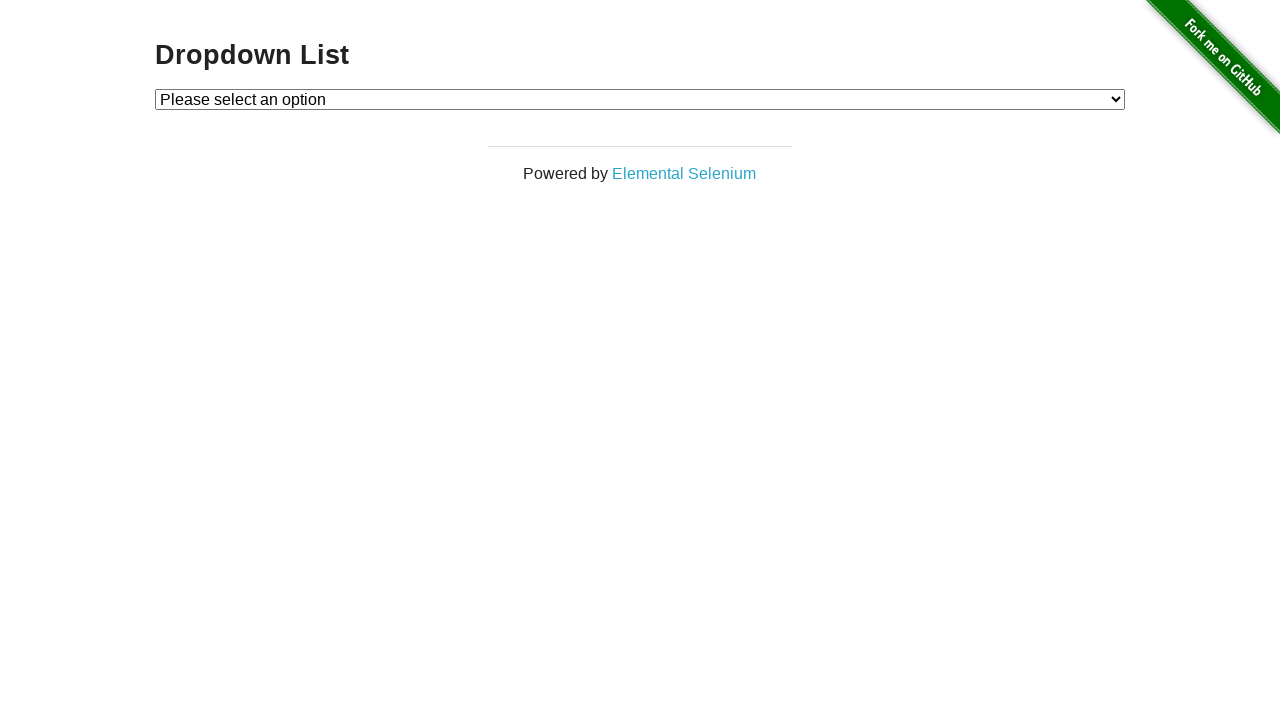